Tests handling a prompt JavaScript alert by clicking a button, entering text into the prompt, and accepting it

Starting URL: https://demoqa.com/alerts

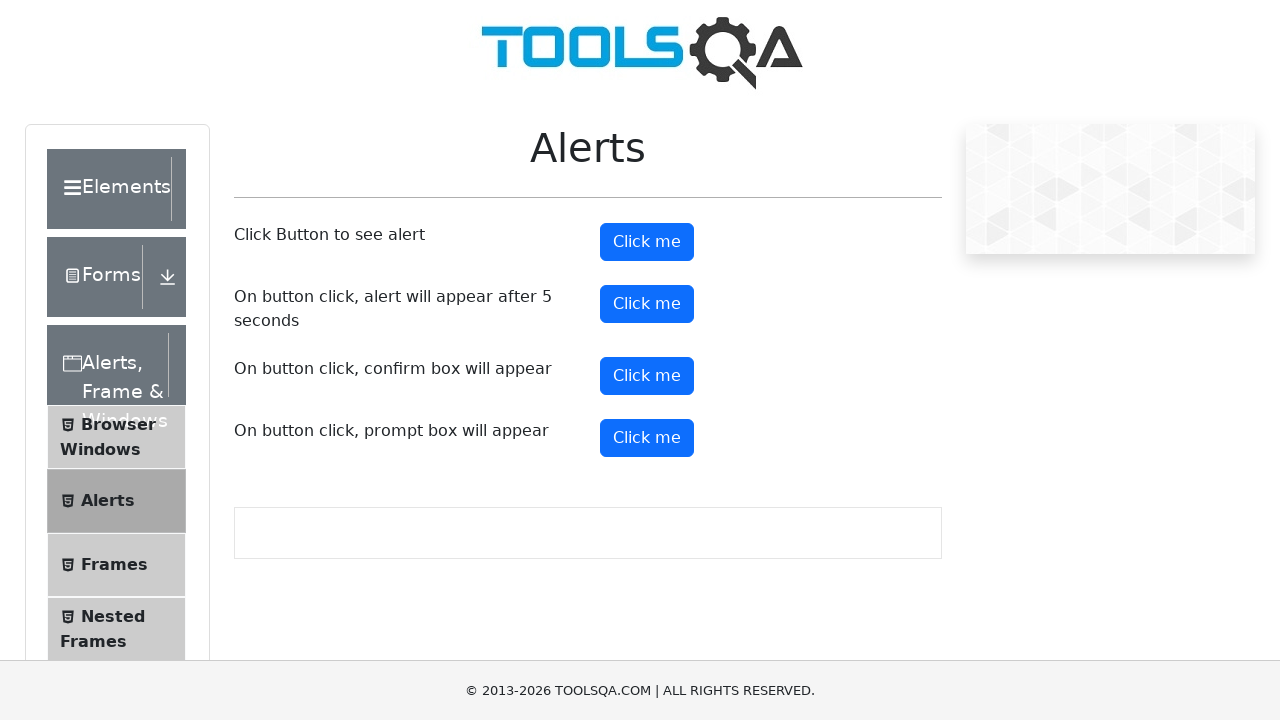

Set up dialog handler to accept prompt alerts with text 'Hello'
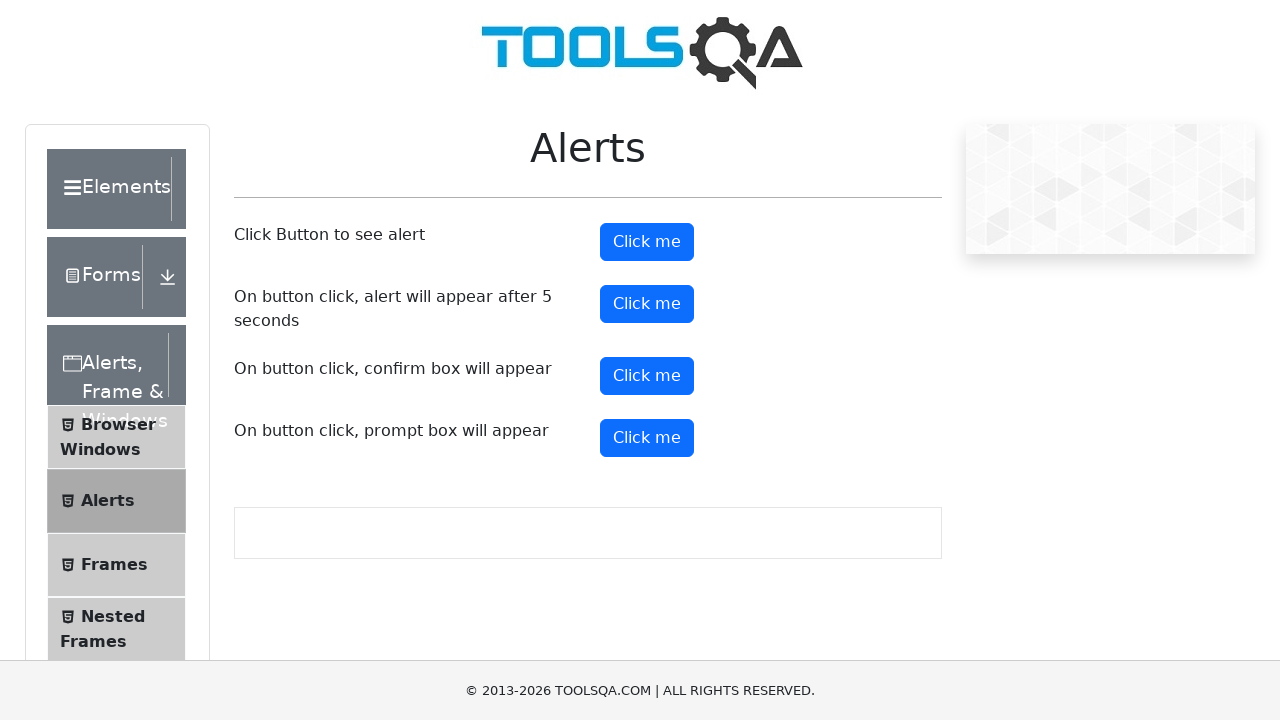

Clicked the prompt alert button at (647, 438) on button#promtButton
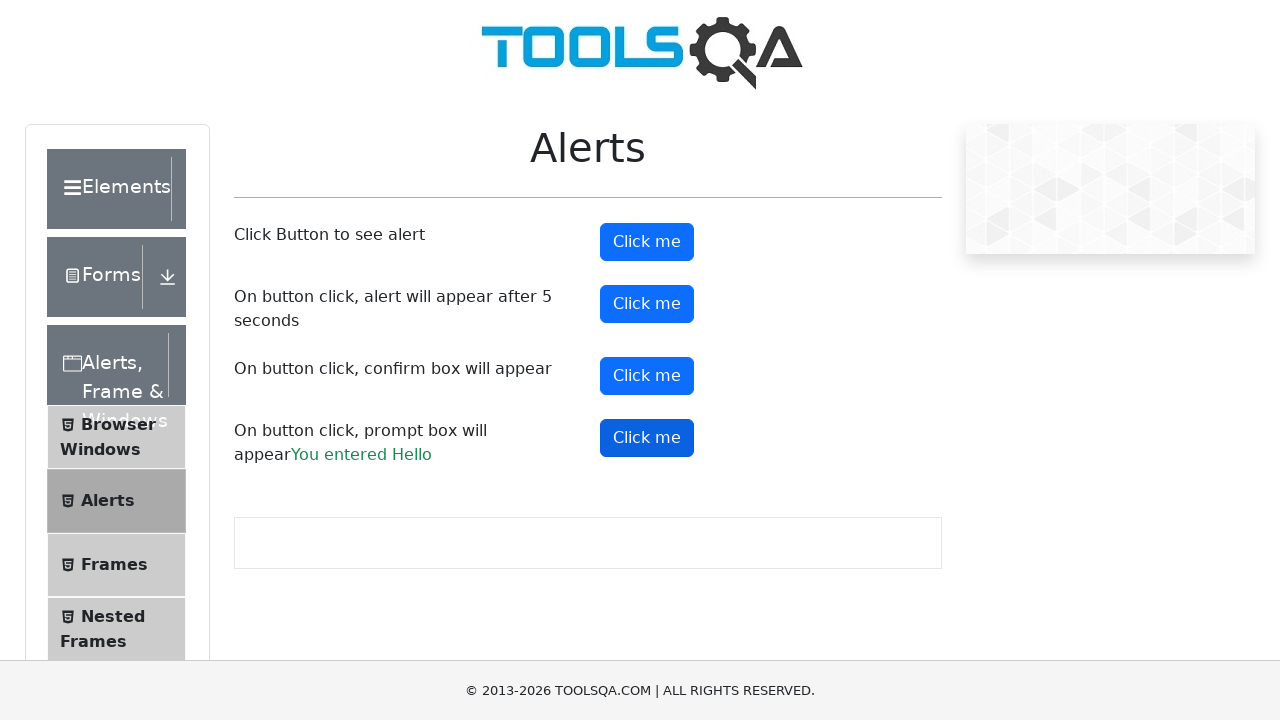

Prompt result text appeared confirming the input was accepted
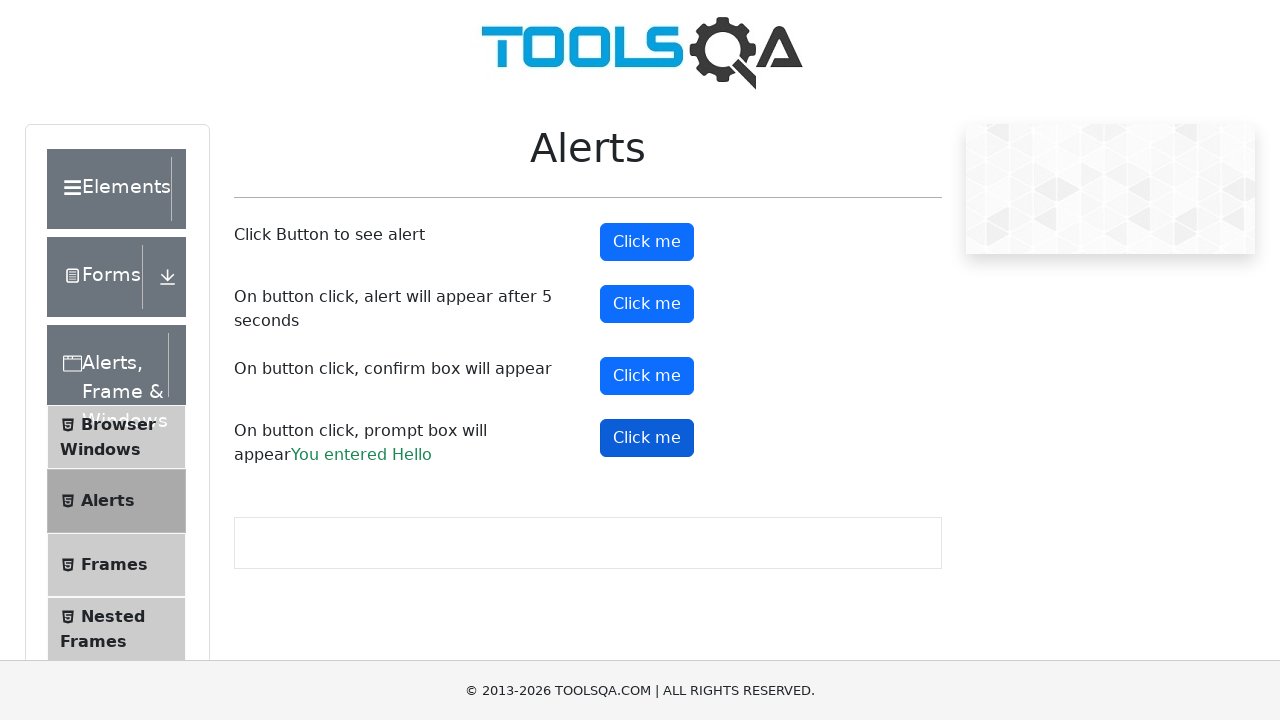

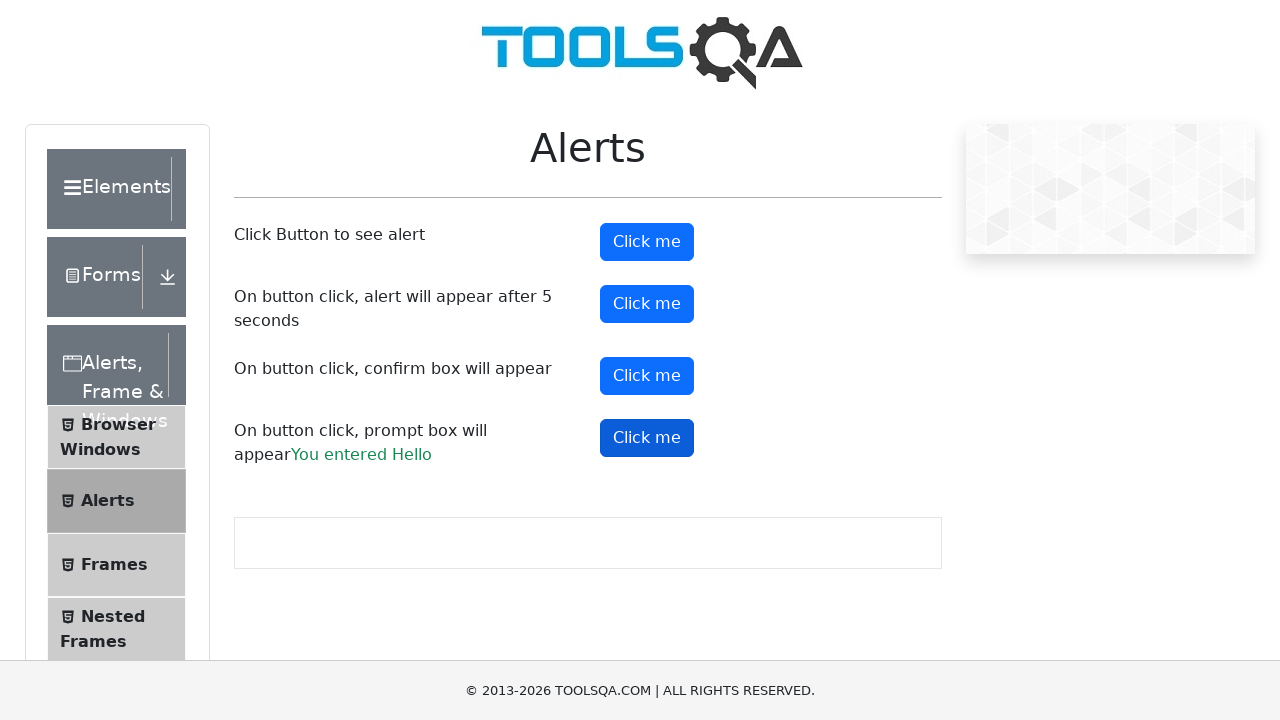